Tests dynamic element handling by clicking a button to add an element, waiting for it to appear, then clicking another button to reveal a text input and typing into it

Starting URL: https://www.selenium.dev/selenium/web/dynamic.html

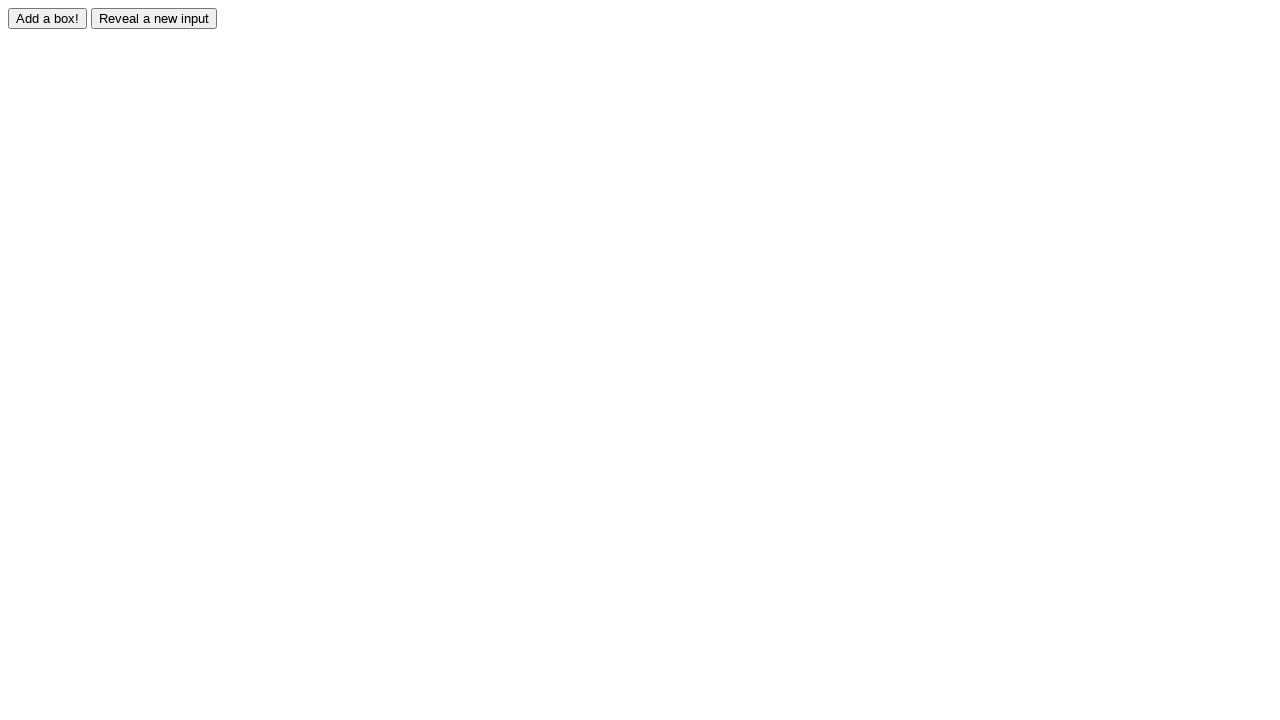

Clicked adder button to trigger dynamic element creation at (48, 18) on #adder
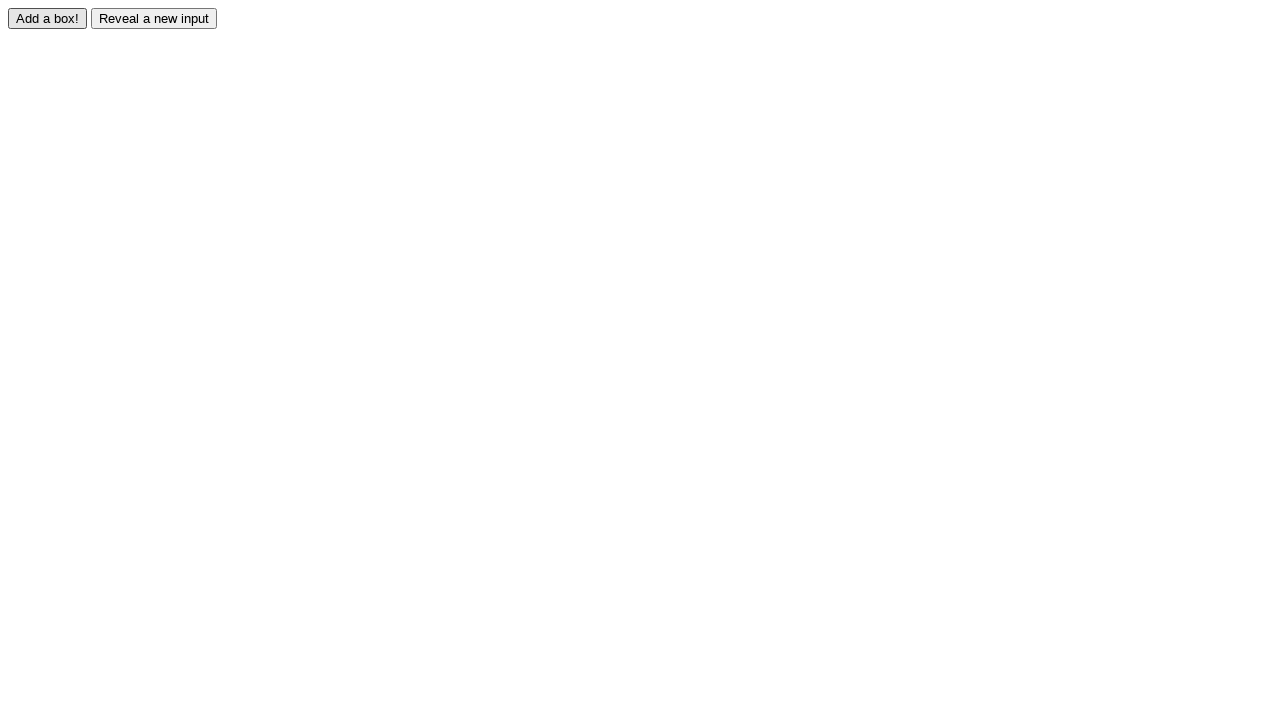

Red box element appeared after clicking adder button
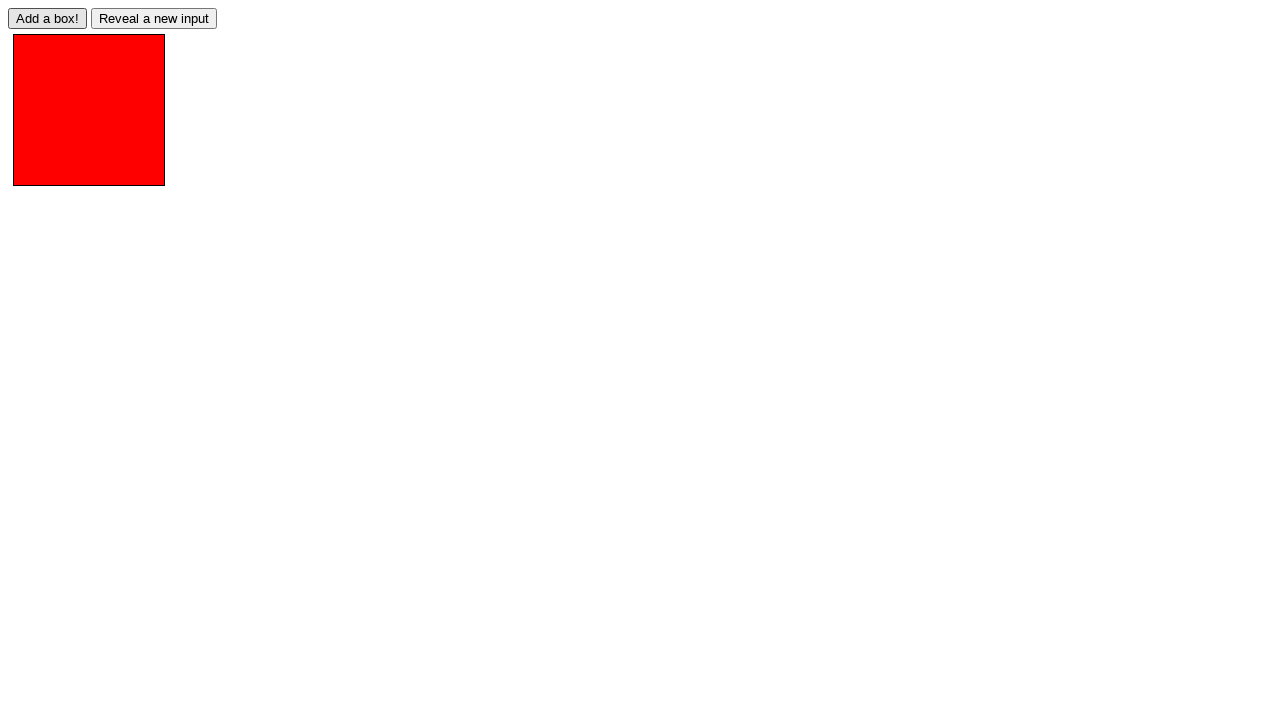

Clicked reveal button to show hidden textbox at (154, 18) on #reveal
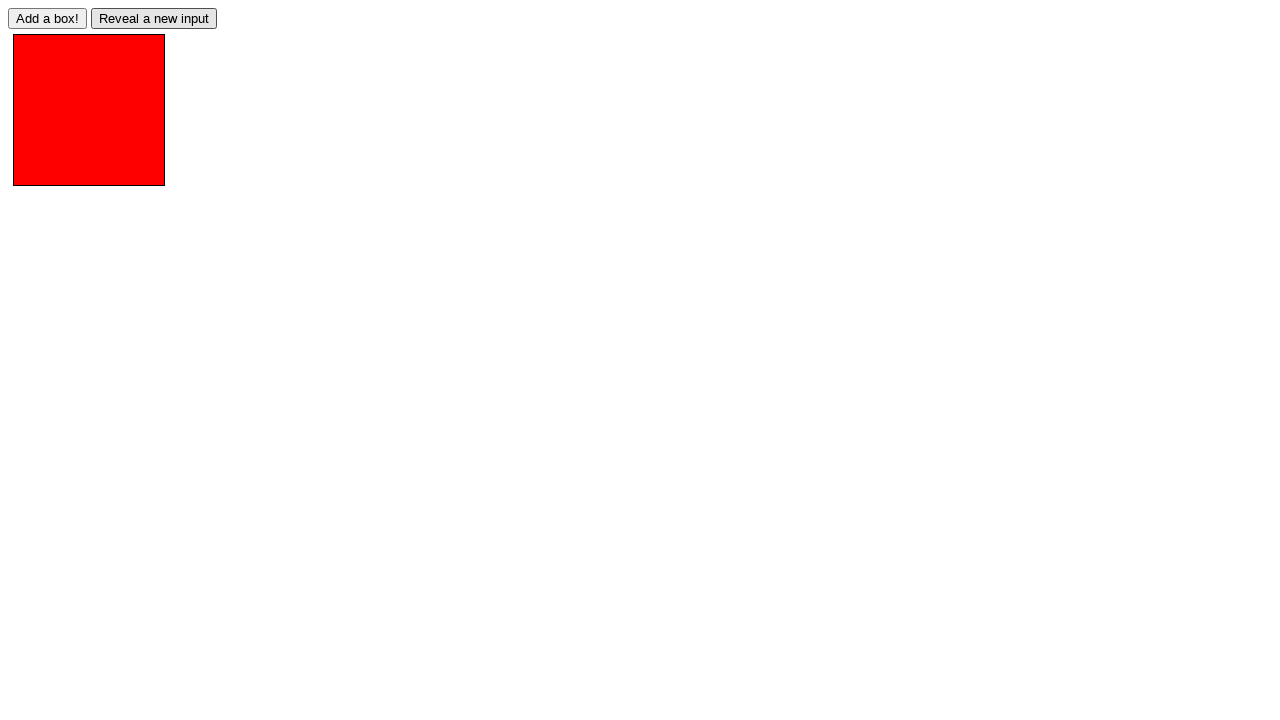

Hidden text input became visible after clicking reveal button
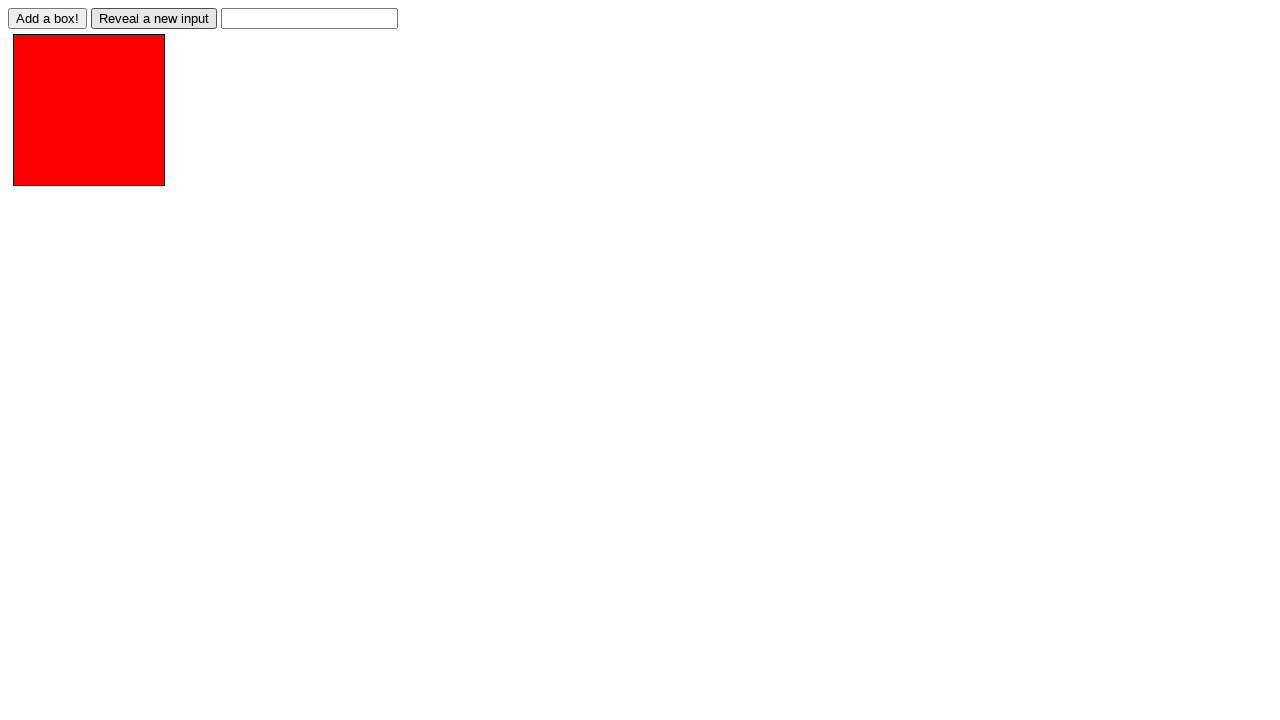

Typed 'Hello World!' into the revealed text input on #revealed
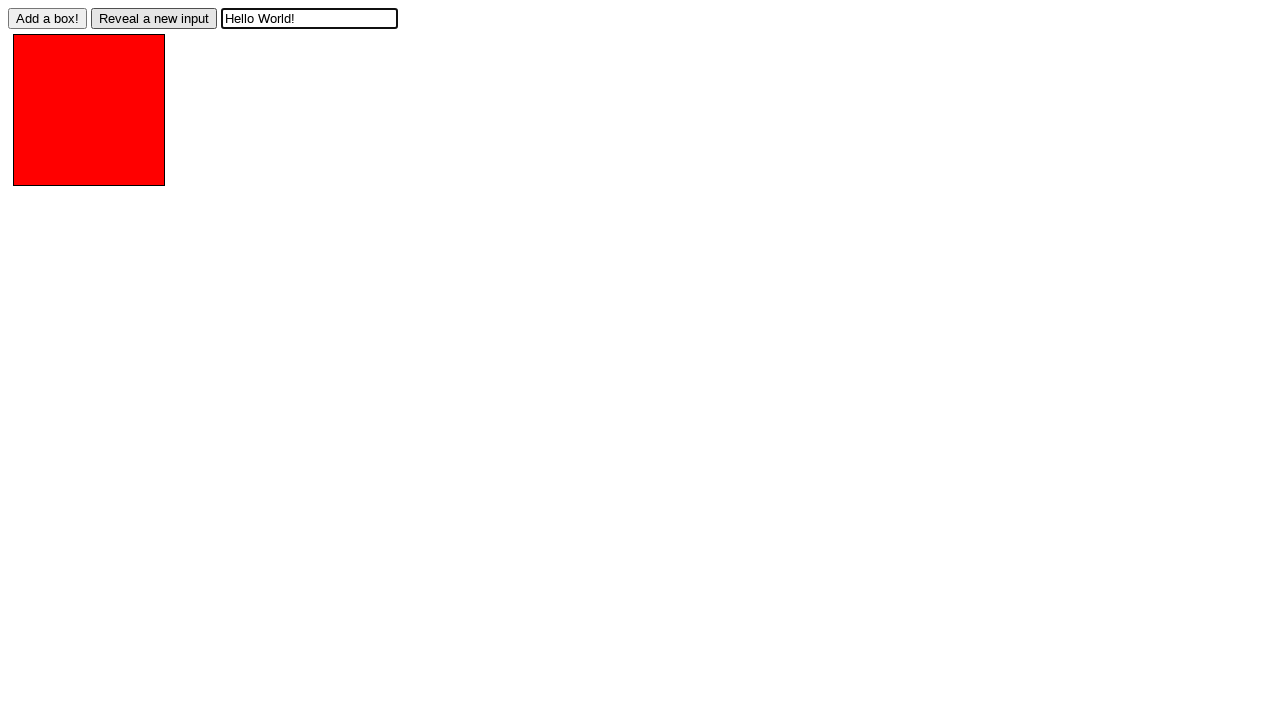

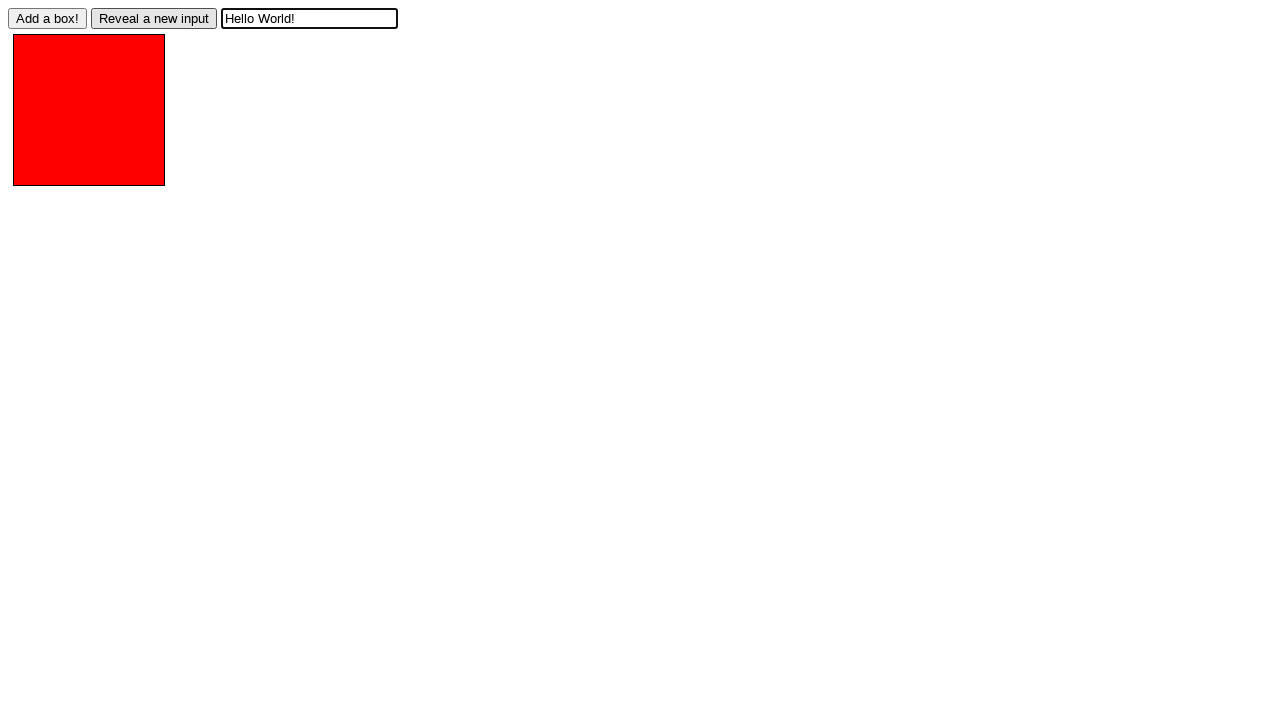